Navigates to a Selenium course content page, expands a section by clicking the plus icon, and then clicks on the Interview Questions link.

Starting URL: http://greenstech.in/selenium-course-content.html

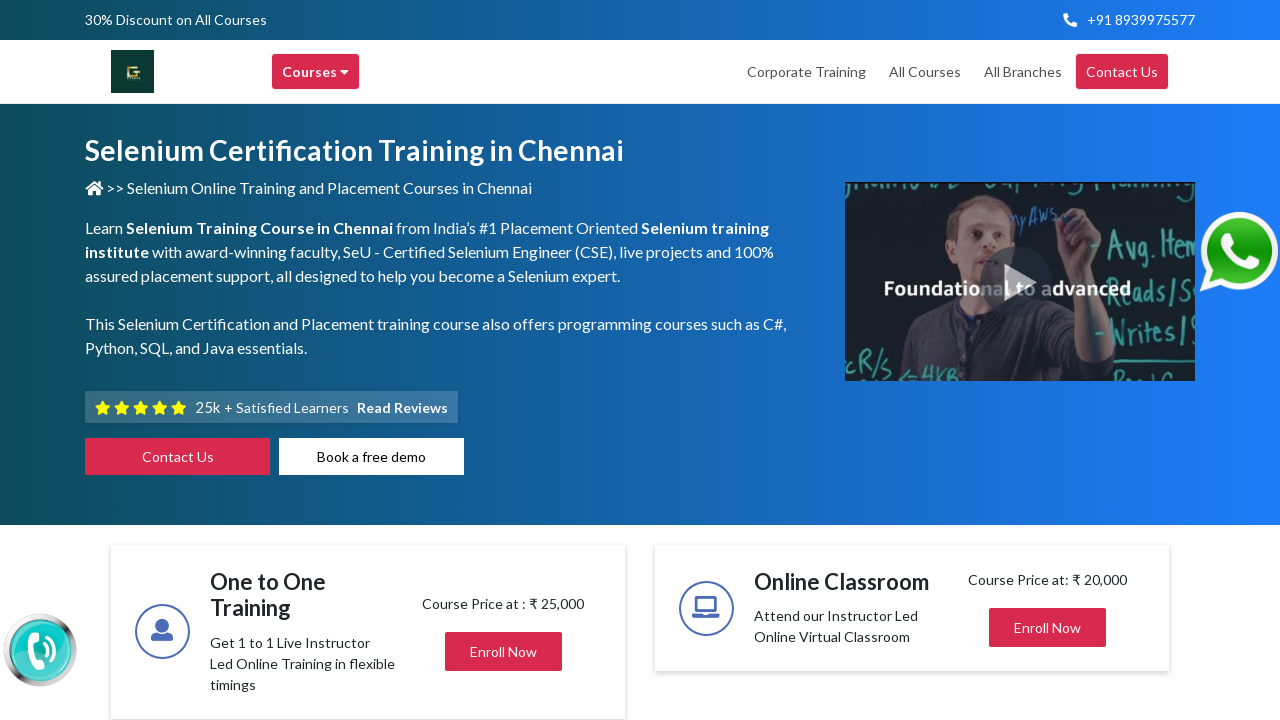

Clicked the first expand/plus icon to expand a section at (1142, 360) on (//i[@class='fas fa-plus'])[1]
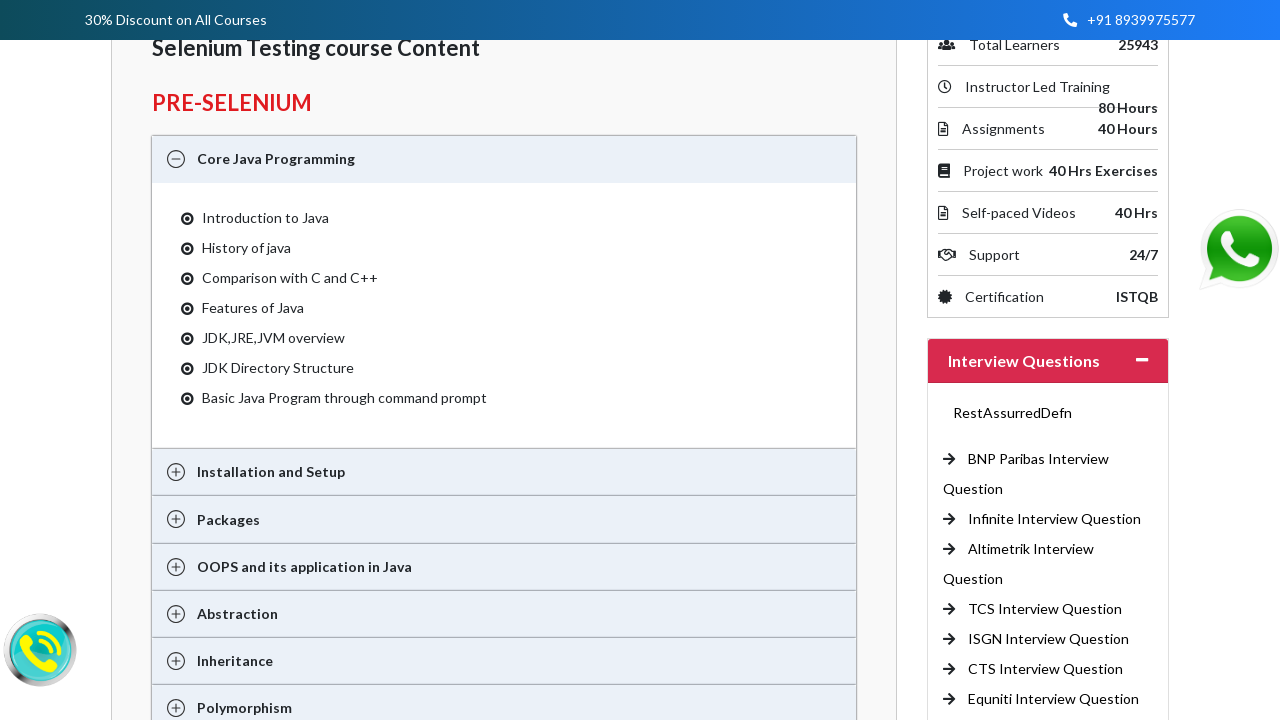

Clicked on Interview Questions link at (1046, 669) on (//a[@title='Interview Questions'])[6]
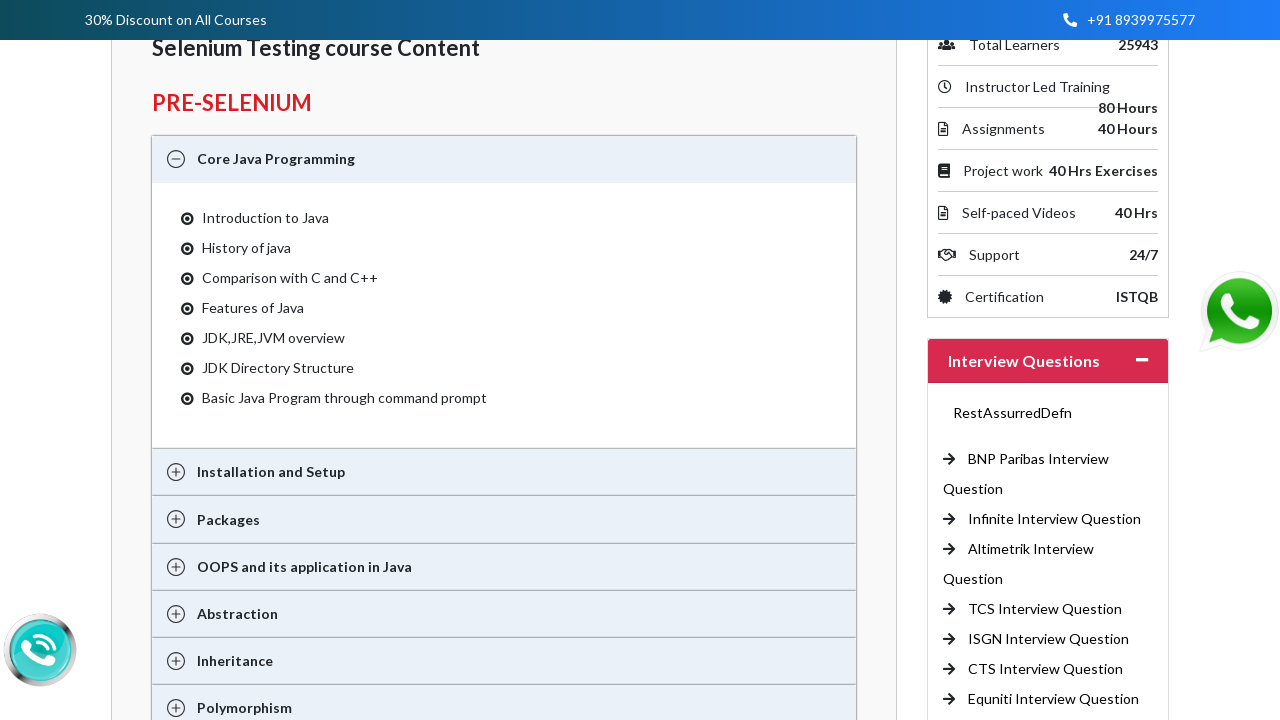

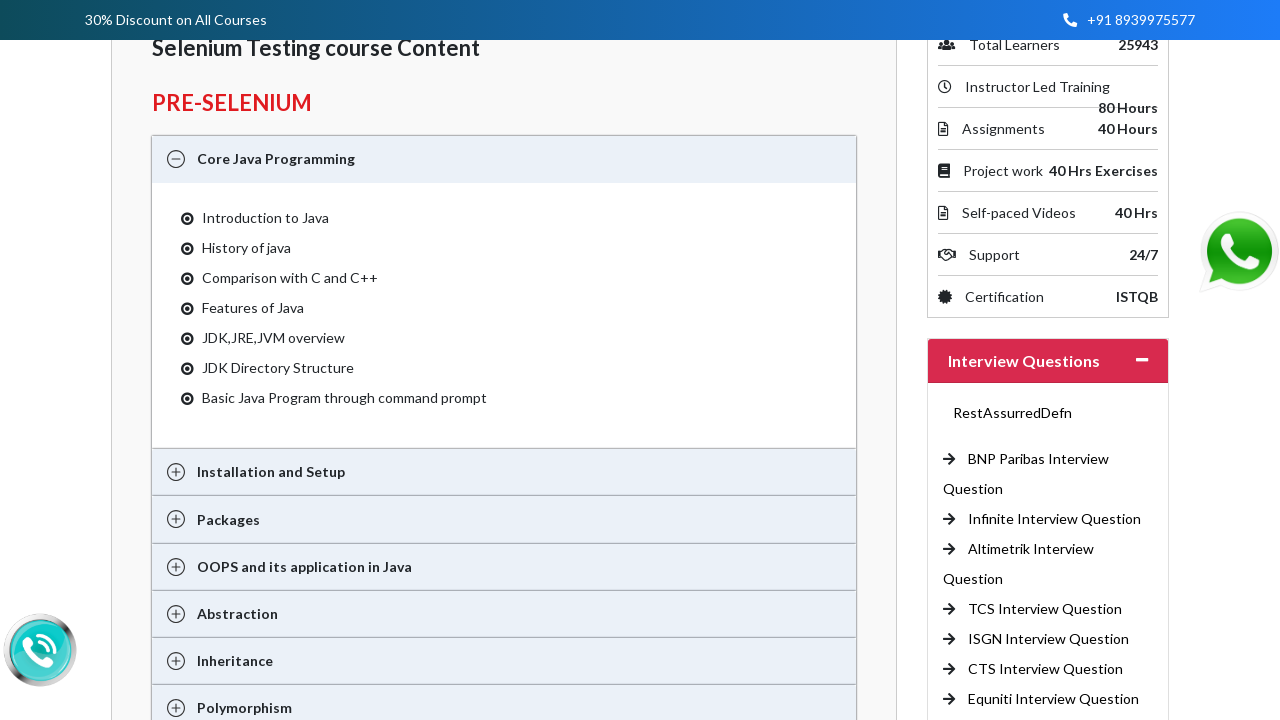